Tests the purchase flow on demoblaze.com by navigating to cart, clicking place order, and filling out the purchase form with test credentials (name, country, city, card details, month, year) then submitting the form.

Starting URL: https://www.demoblaze.com/index.html

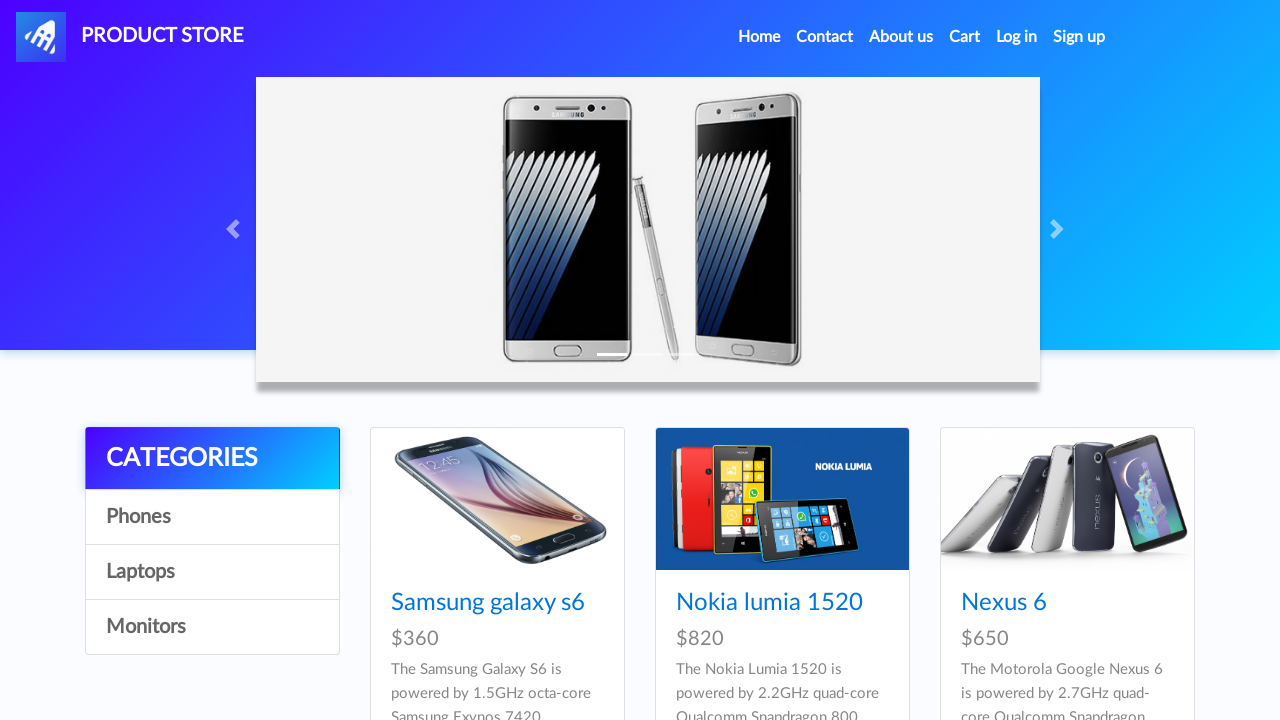

Clicked cart icon to navigate to cart at (965, 37) on #cartur
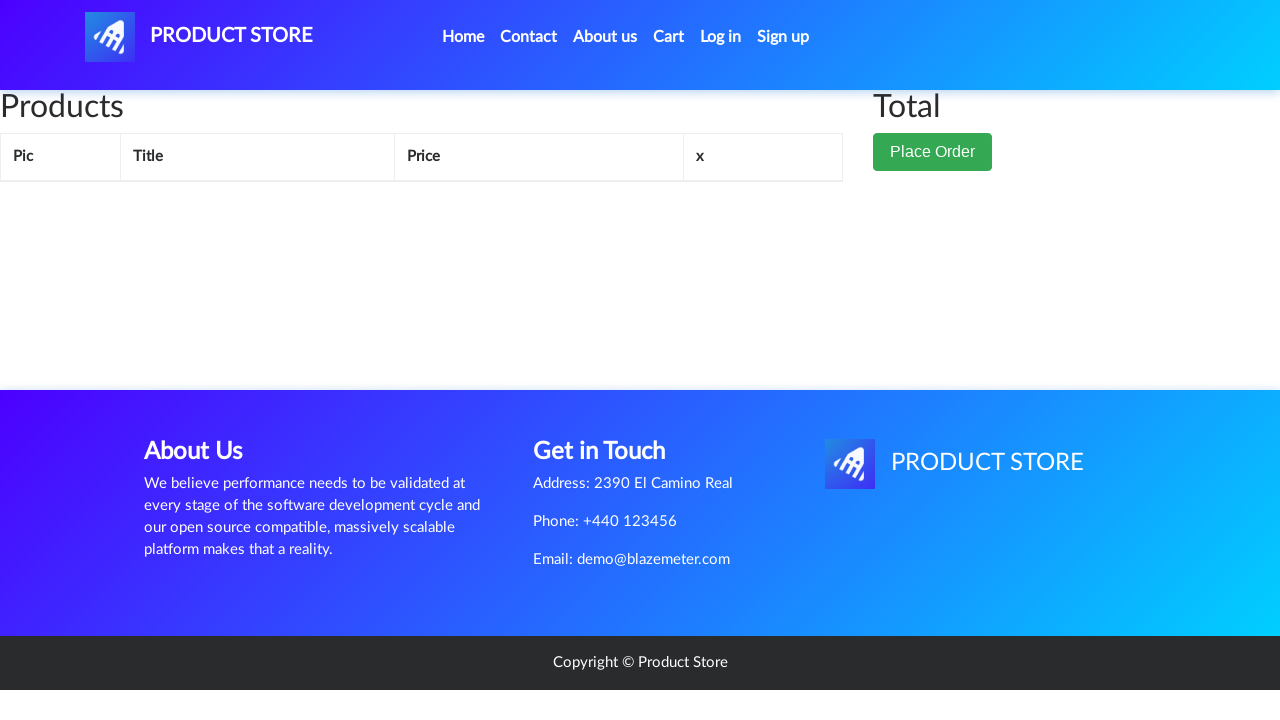

Waited for cart page to load
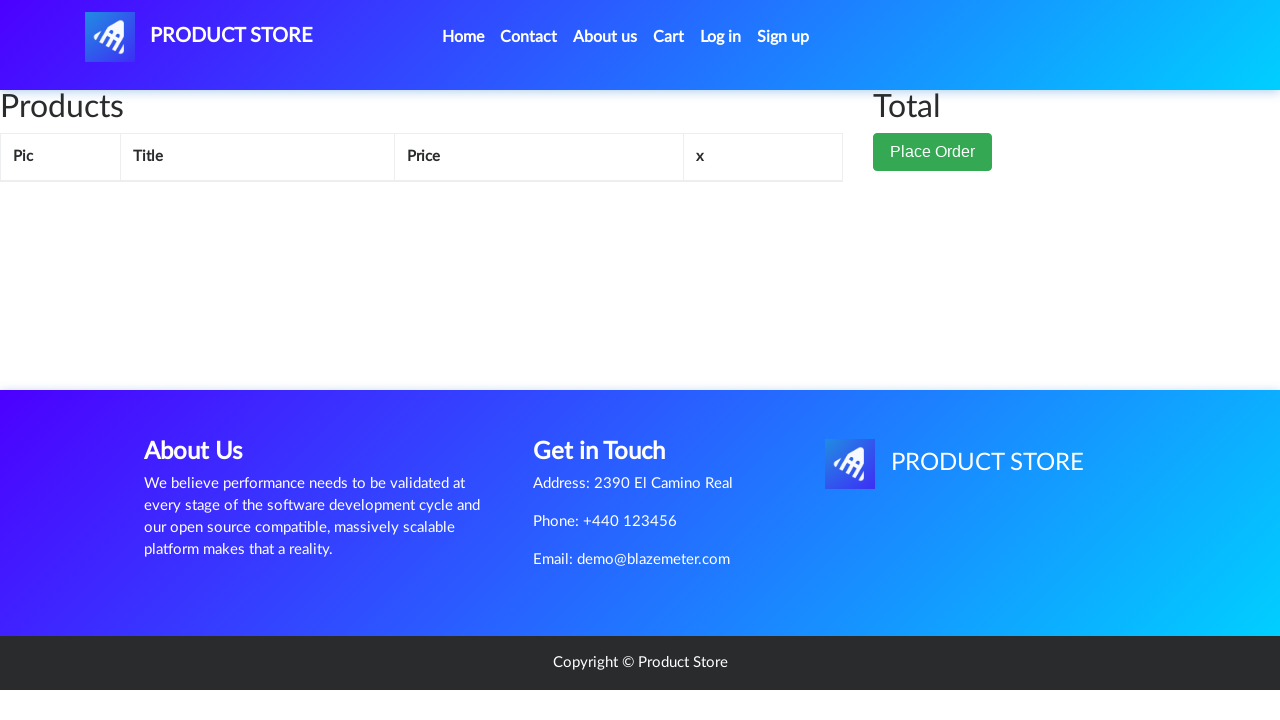

Clicked the Place Order button at (933, 152) on xpath=/html/body/div[6]/div/div[2]/button
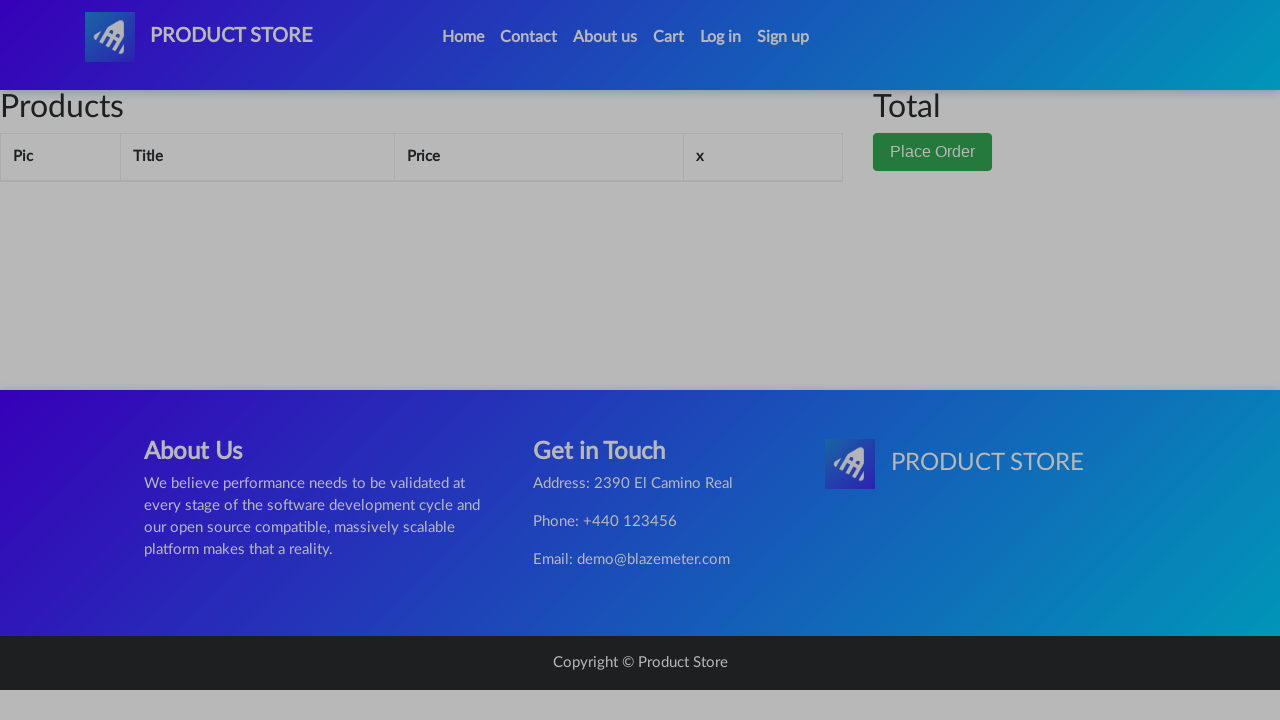

Purchase modal loaded and became visible
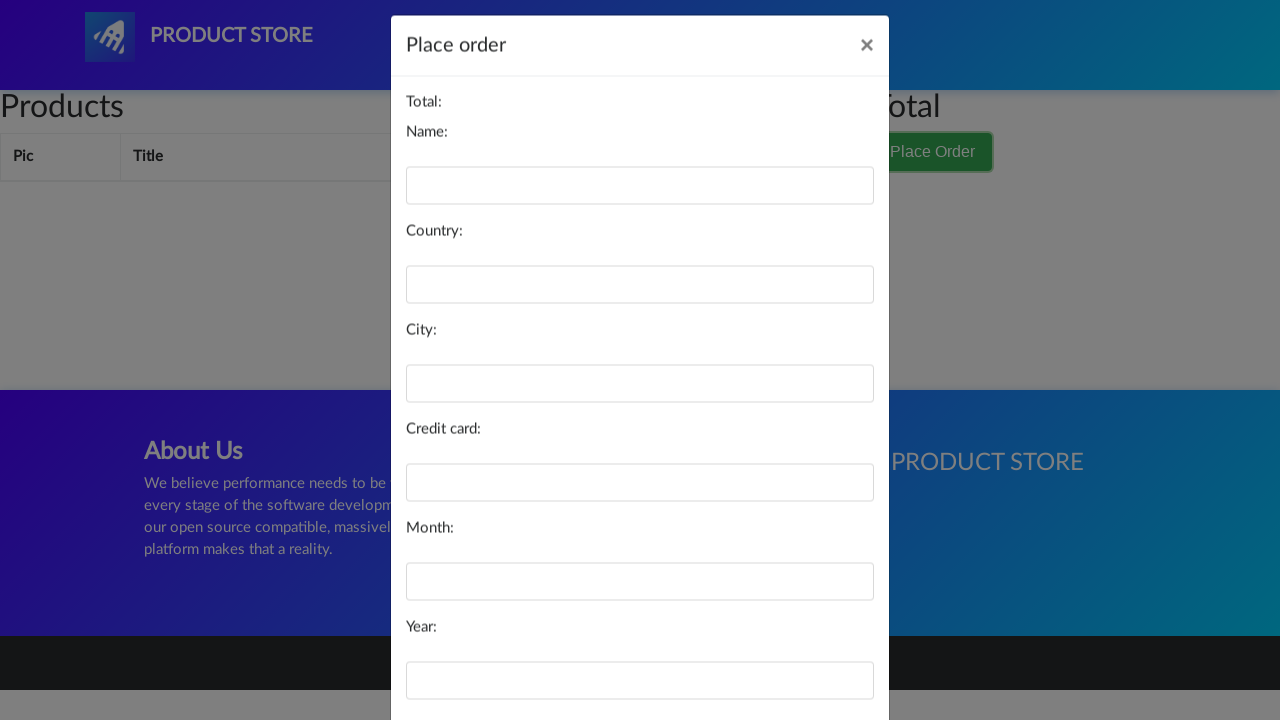

Filled name field with 'Test User' on #name
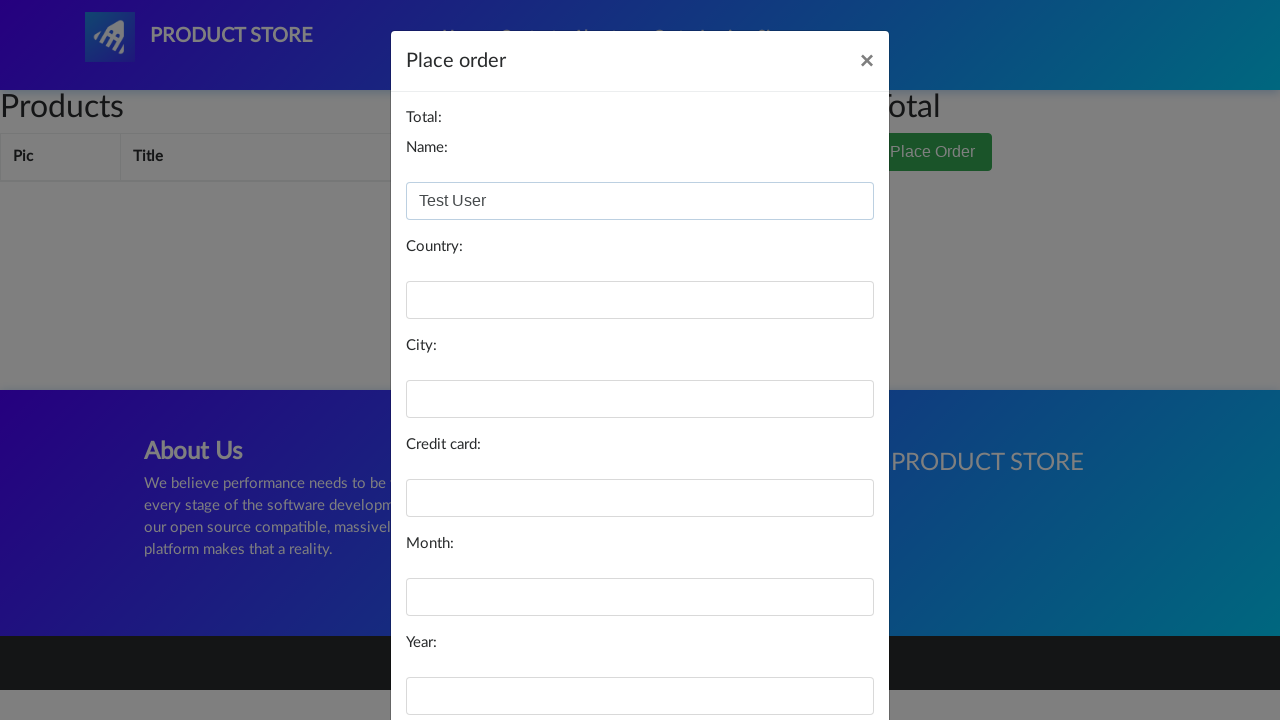

Filled country field with 'Wrong Country' on #country
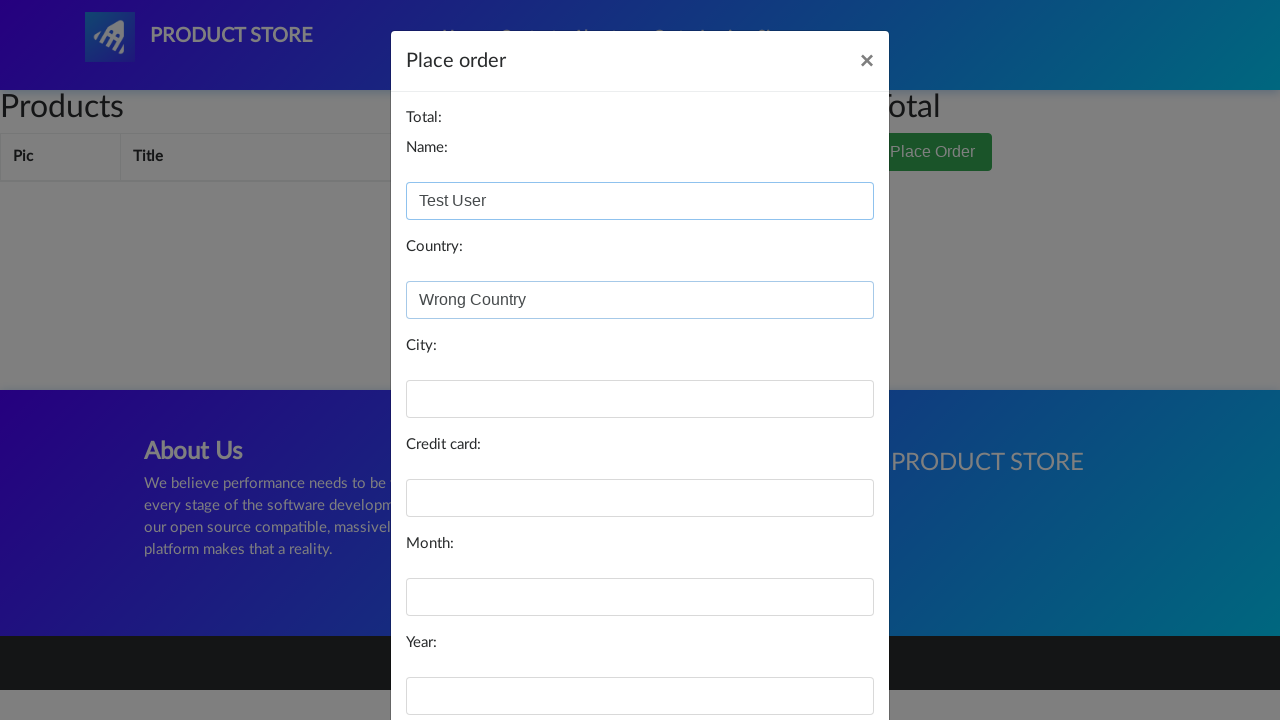

Filled city field with 'Wrong City' on #city
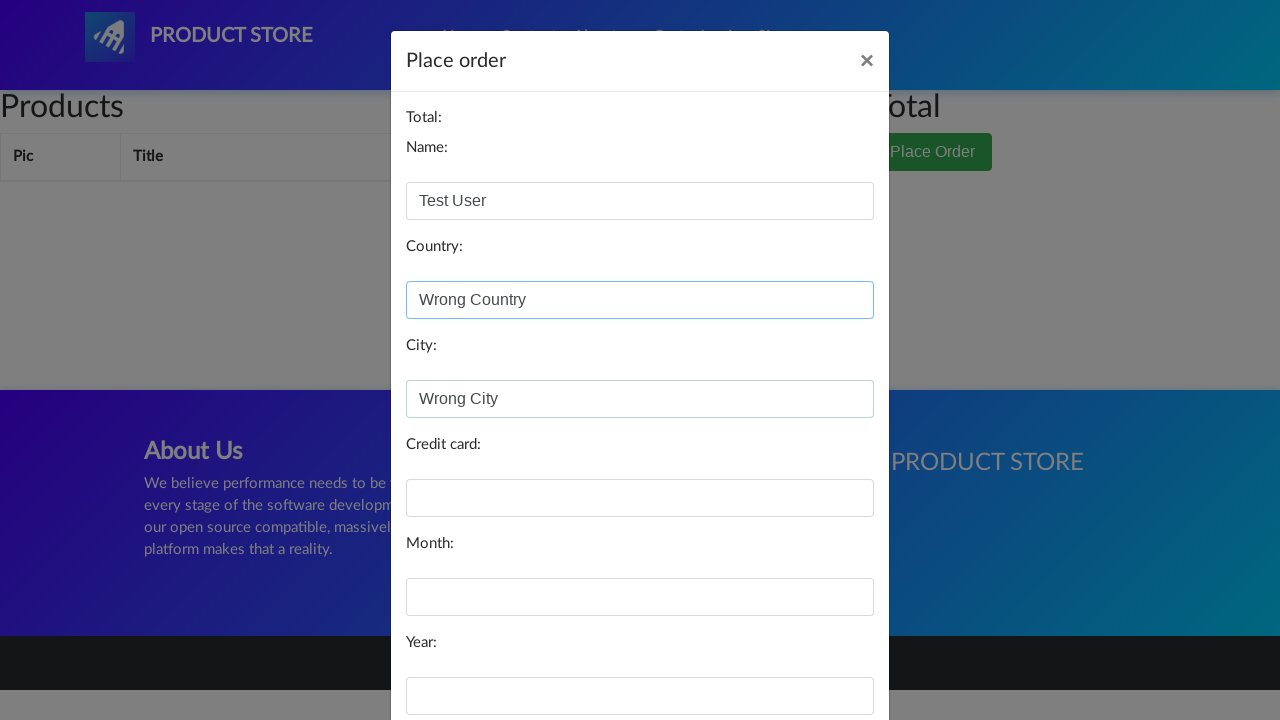

Filled card number field with test card number on #card
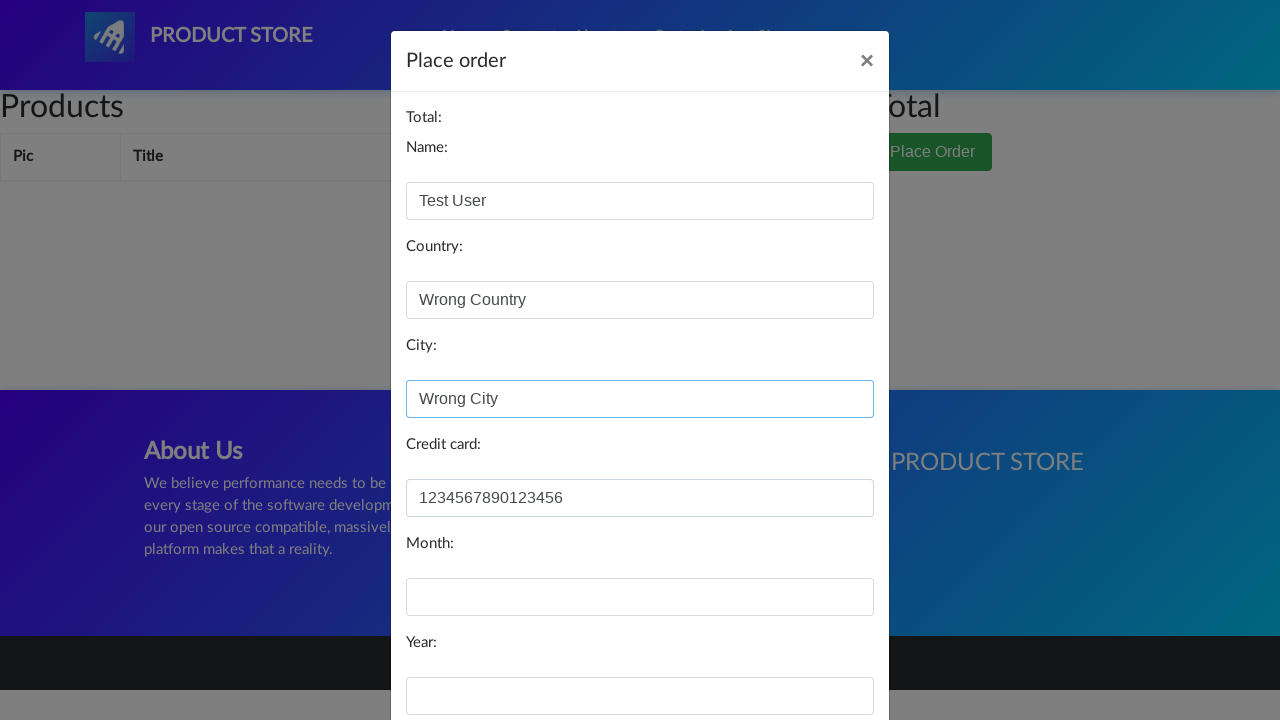

Filled month field with '13' on #month
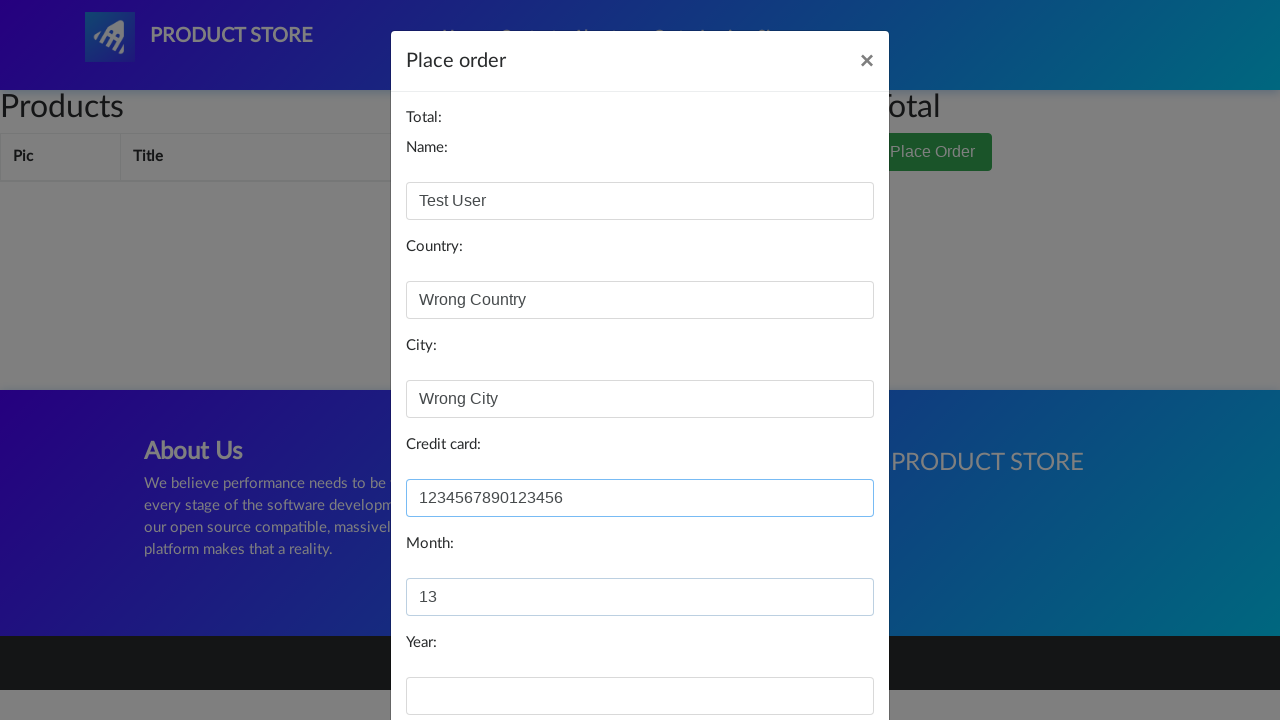

Filled year field with '2022' on #year
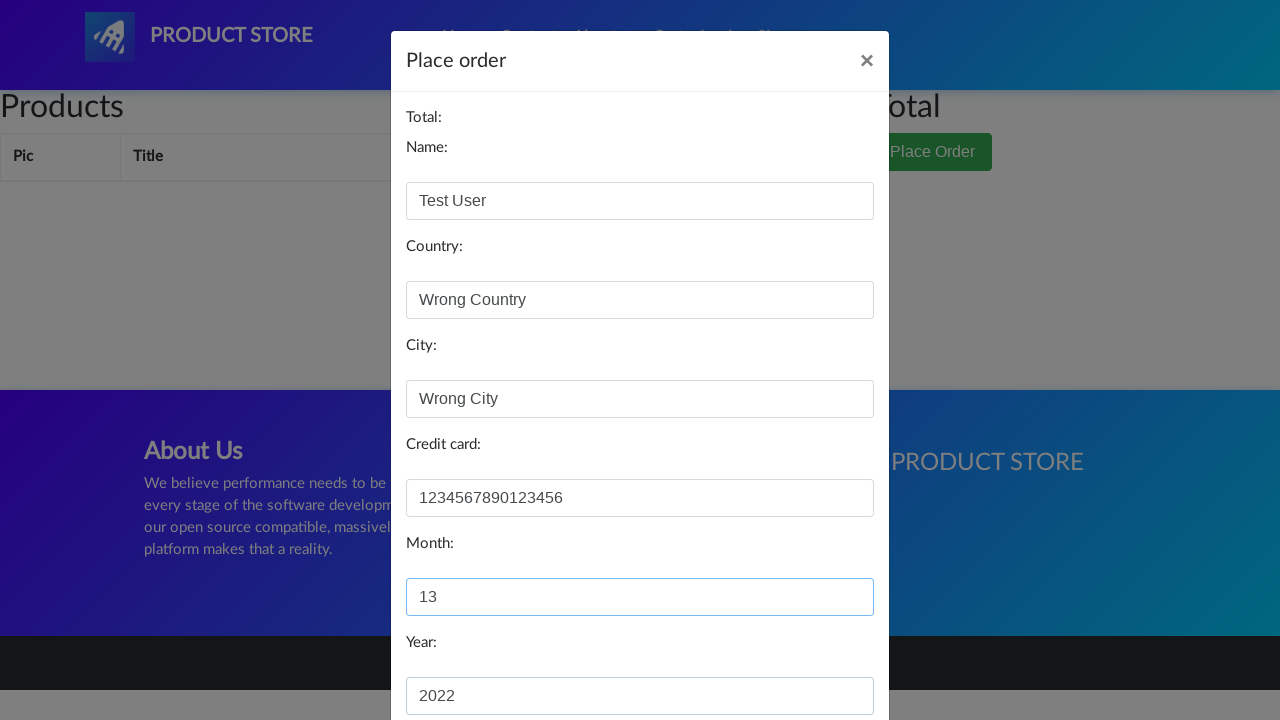

Clicked the Purchase button to submit the form at (823, 655) on #orderModal > div > div > div.modal-footer > button.btn.btn-primary
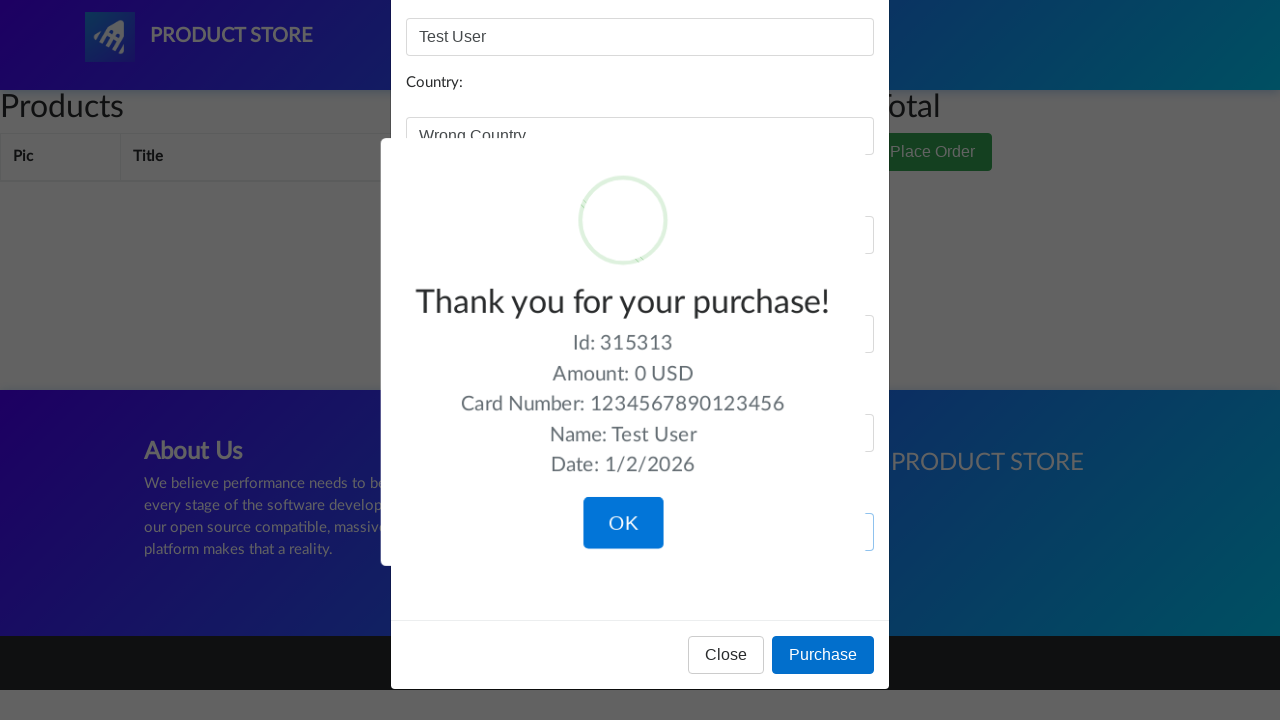

Waited for server response or alert message
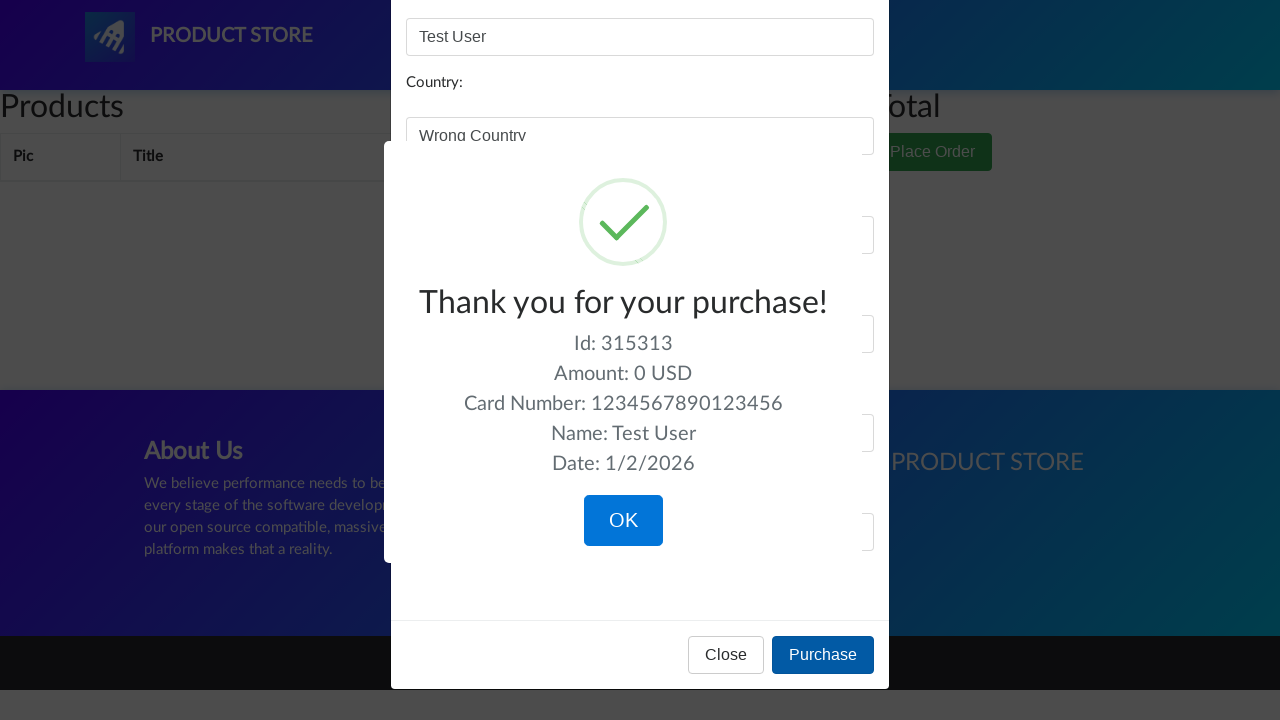

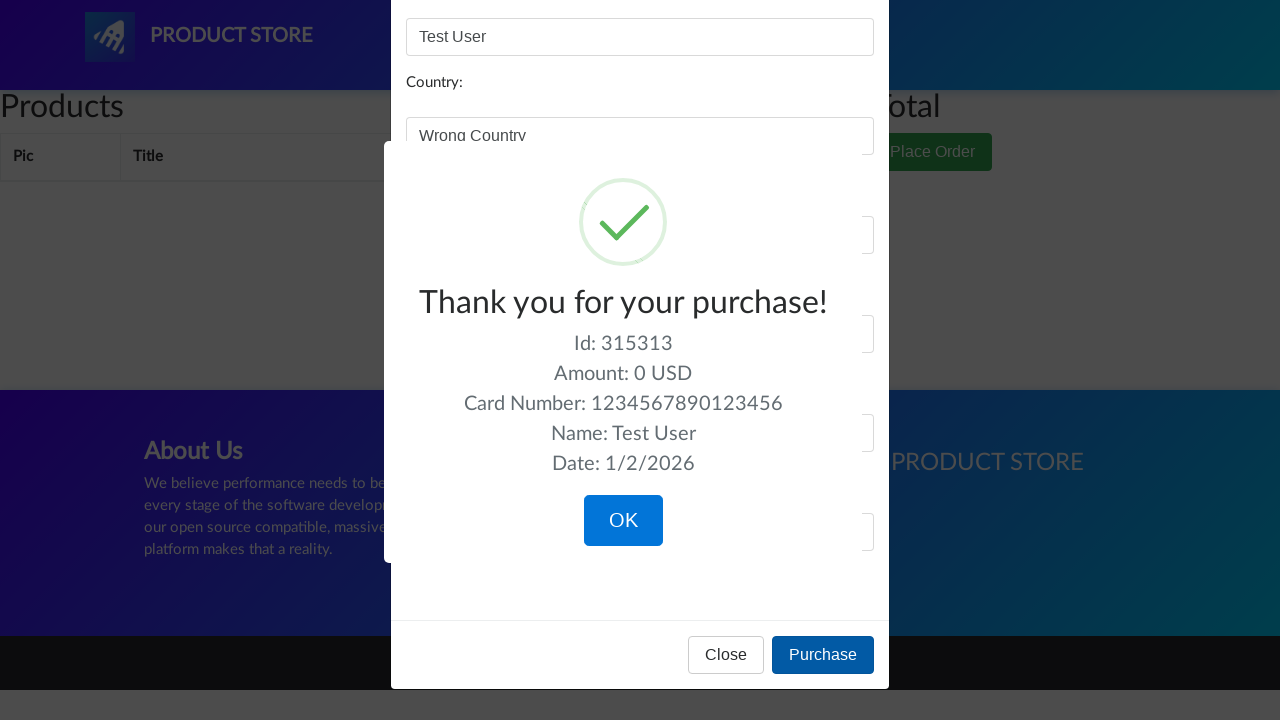